Tests a form submission by filling in user information fields (name, email, current address, permanent address) and submitting the form

Starting URL: http://demoqa.com/text-box

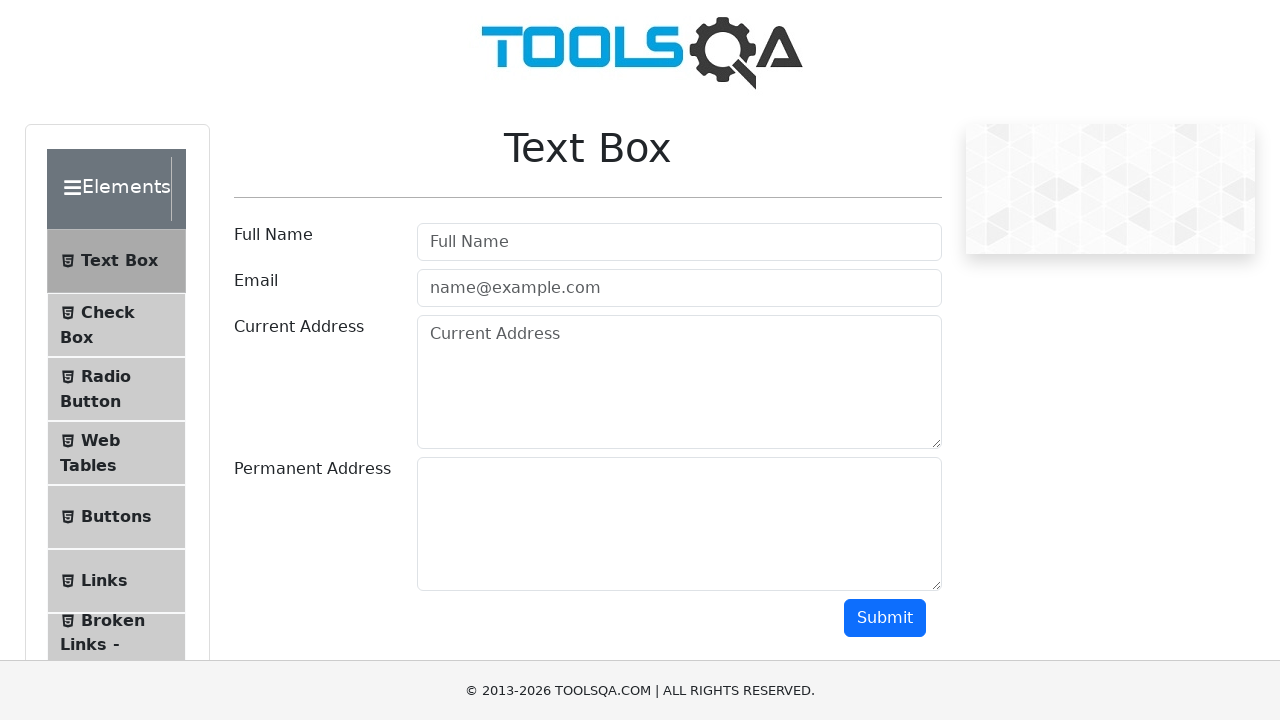

Filled in user name field with 'Automation' on #userName
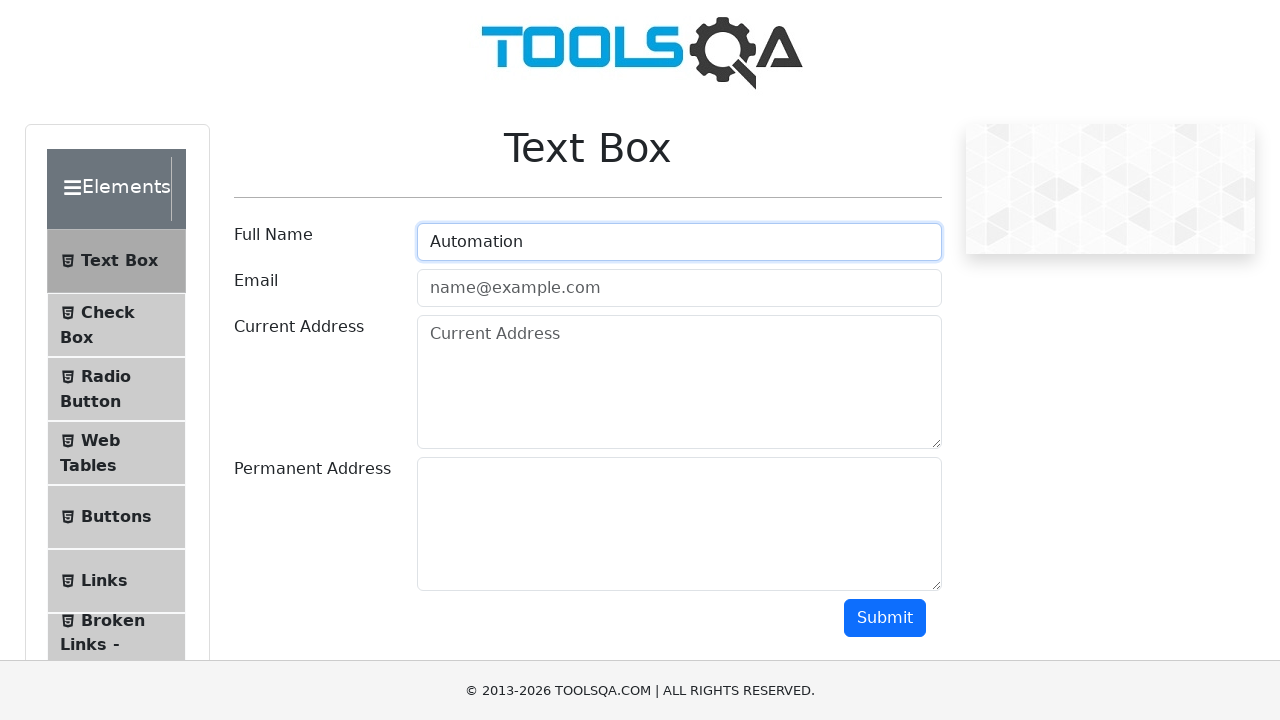

Filled in email field with 'Testing@gmail.com' on #userEmail
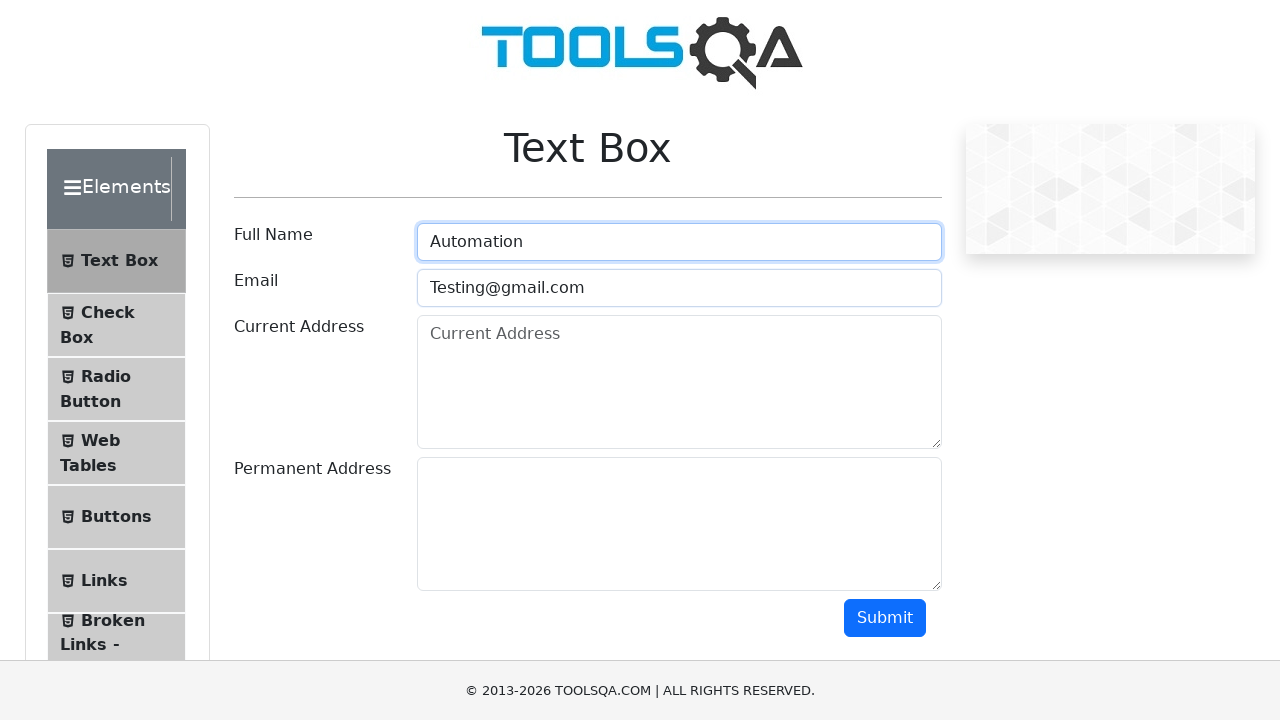

Filled in current address field with 'Testing Current Address' on #currentAddress >> nth=0
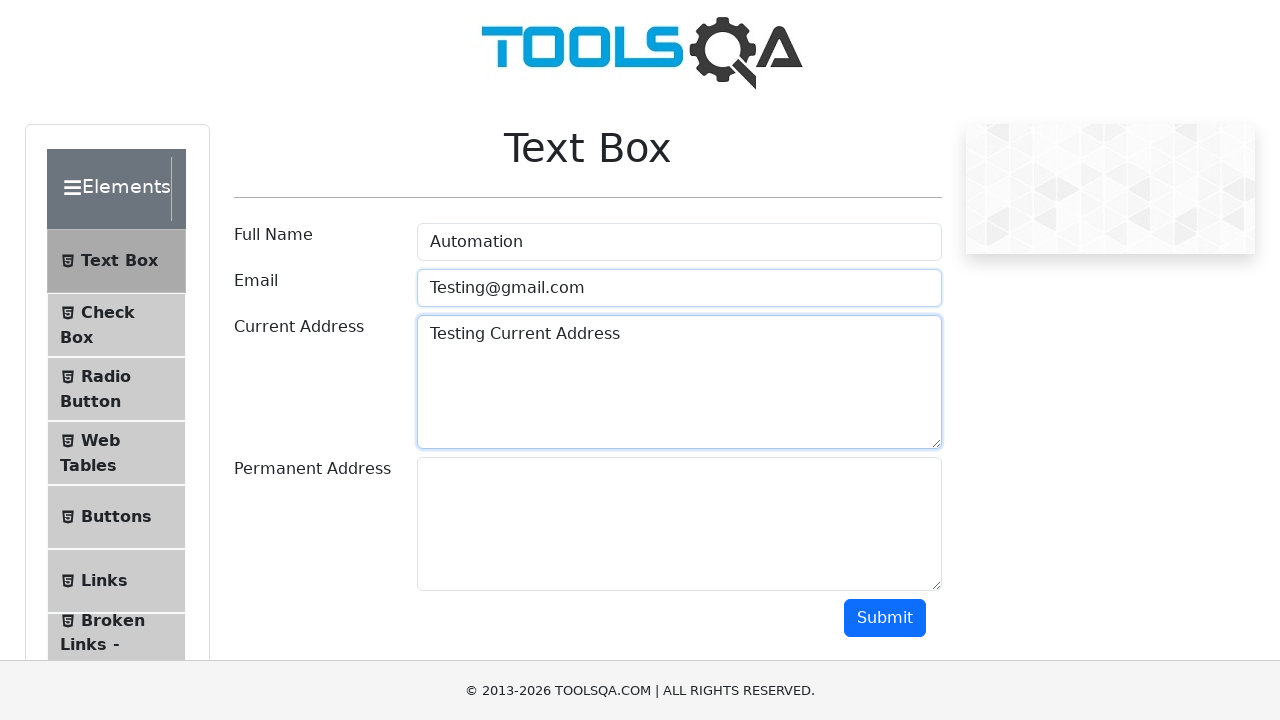

Filled in permanent address field with 'Testing Permanent Address' on #permanentAddress >> nth=0
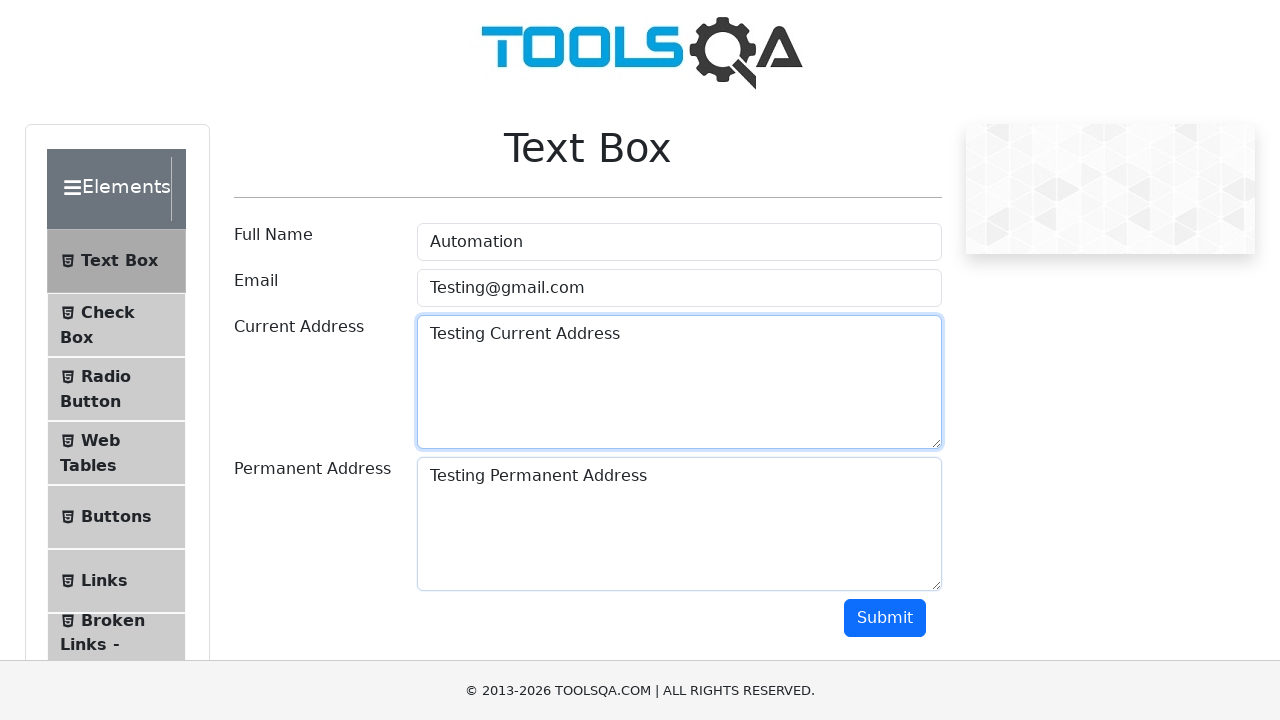

Clicked the submit button to submit the form at (885, 618) on #submit
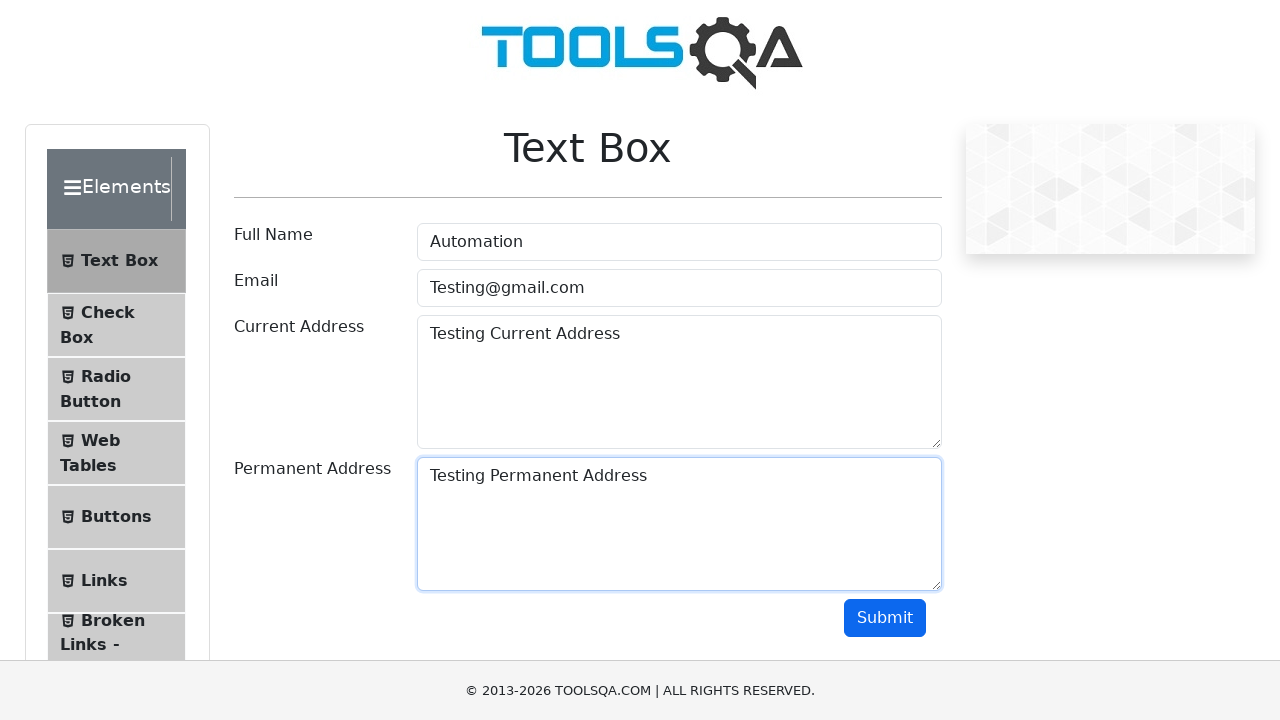

Form submission results loaded successfully
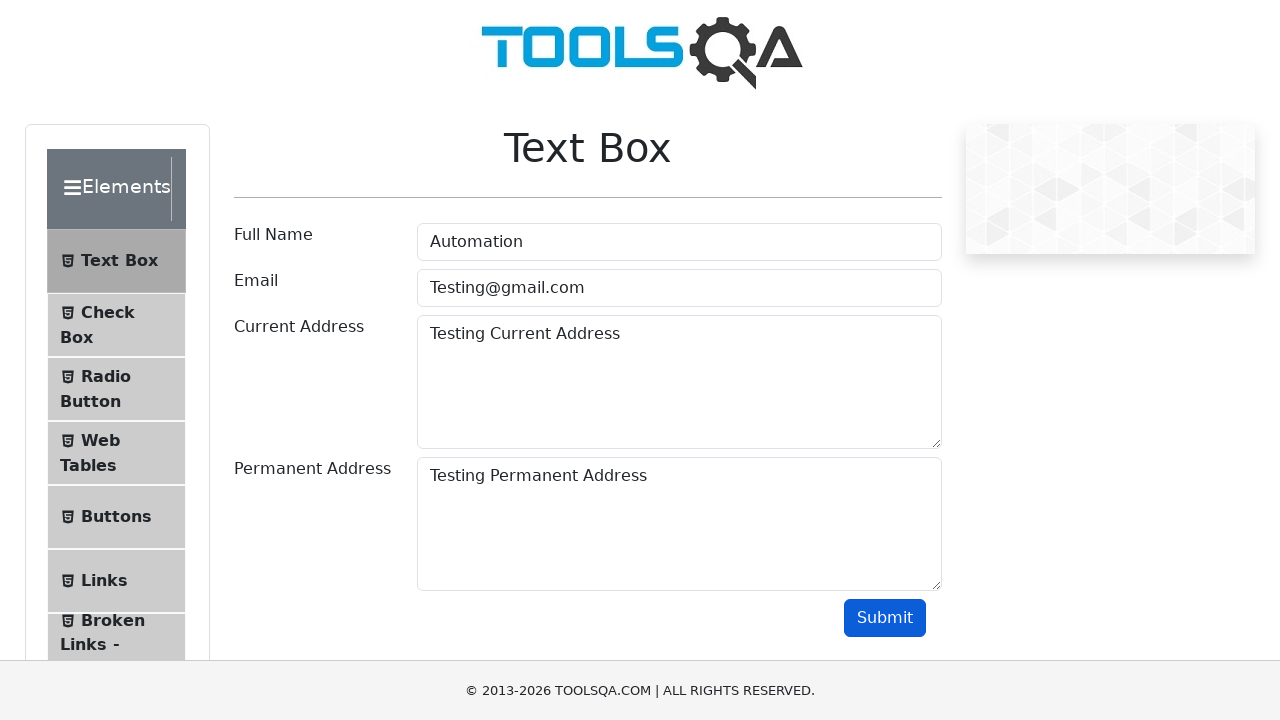

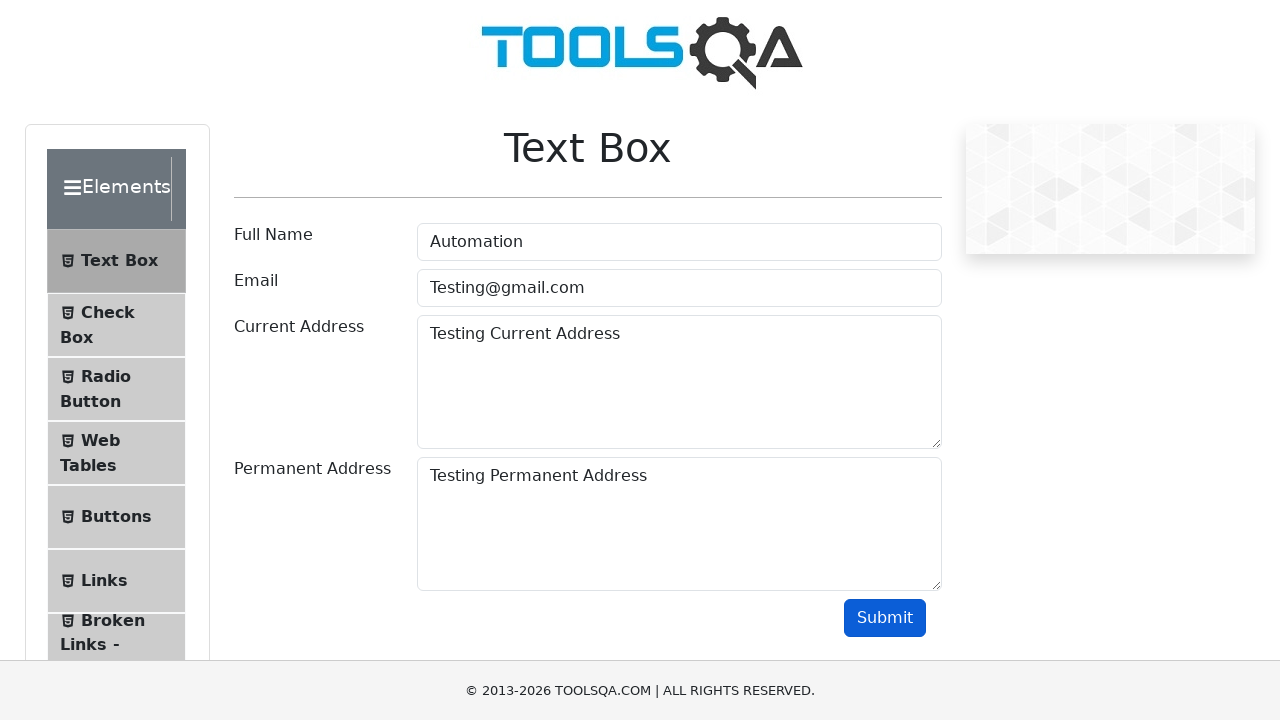